Opens the DemoQA homepage and clicks on the header image/logo

Starting URL: https://demoqa.com/

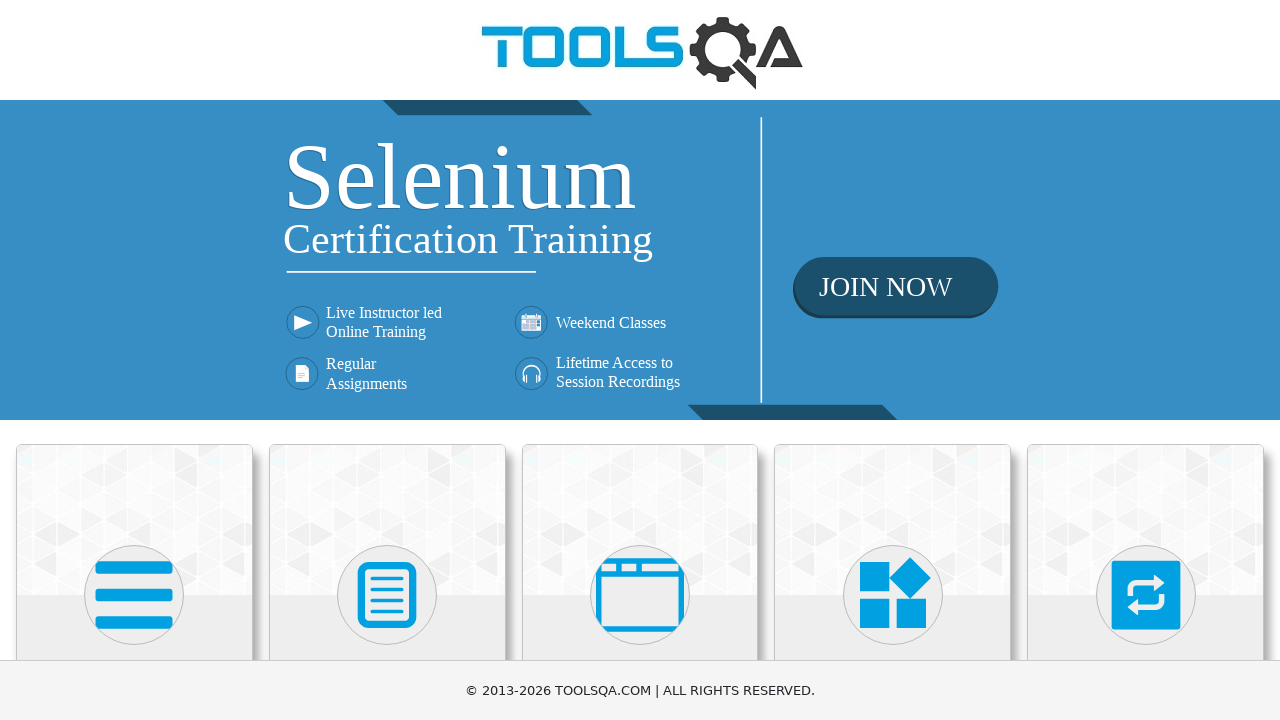

Navigated to DemoQA homepage
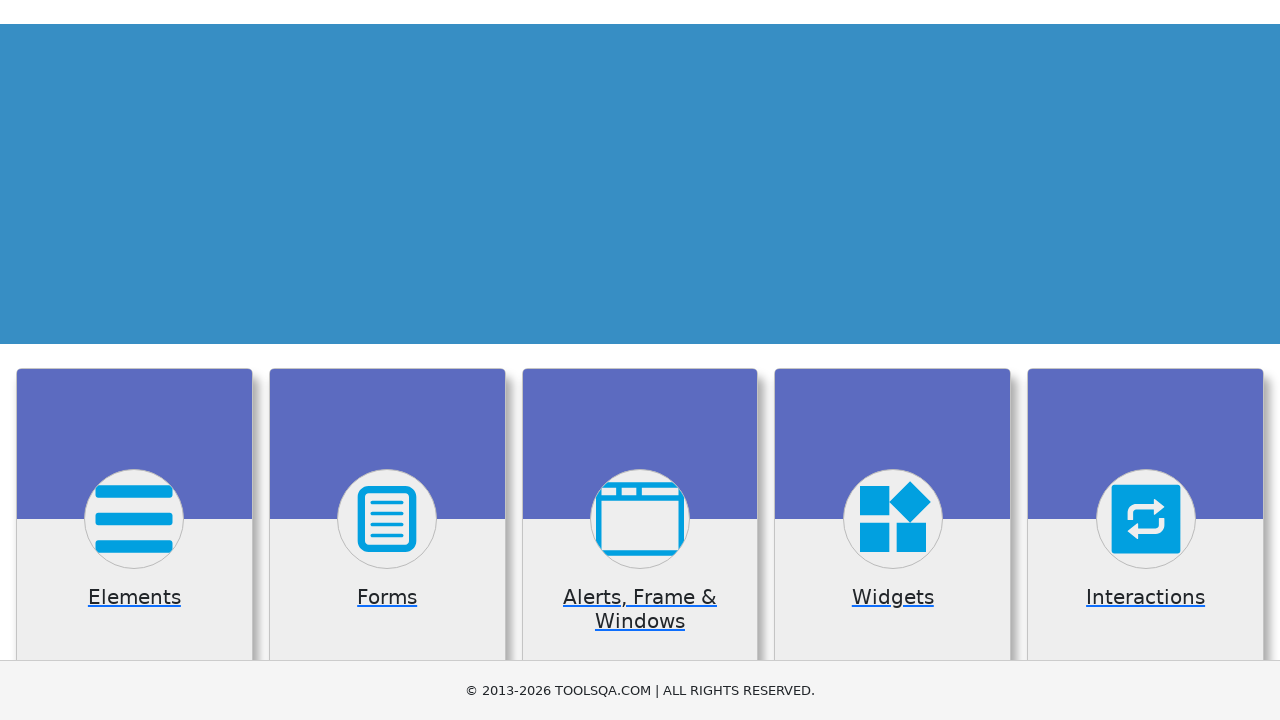

Clicked on the header image/logo at (640, 50) on header a img
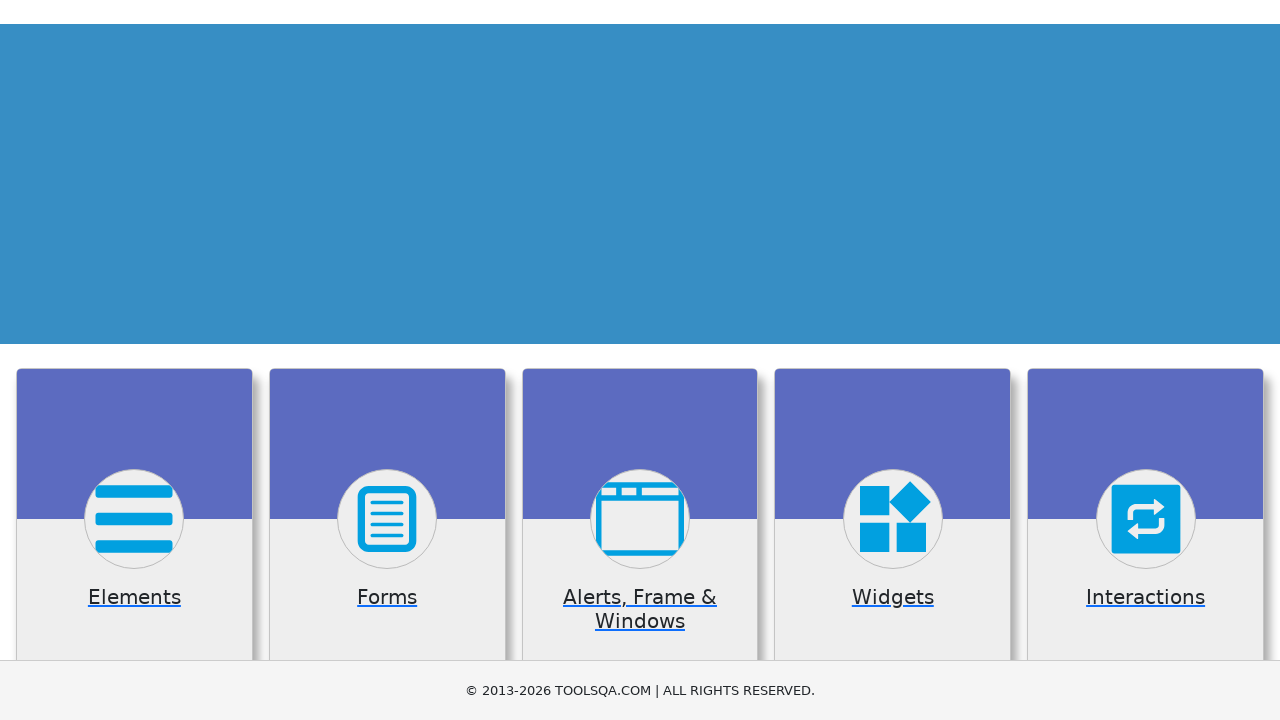

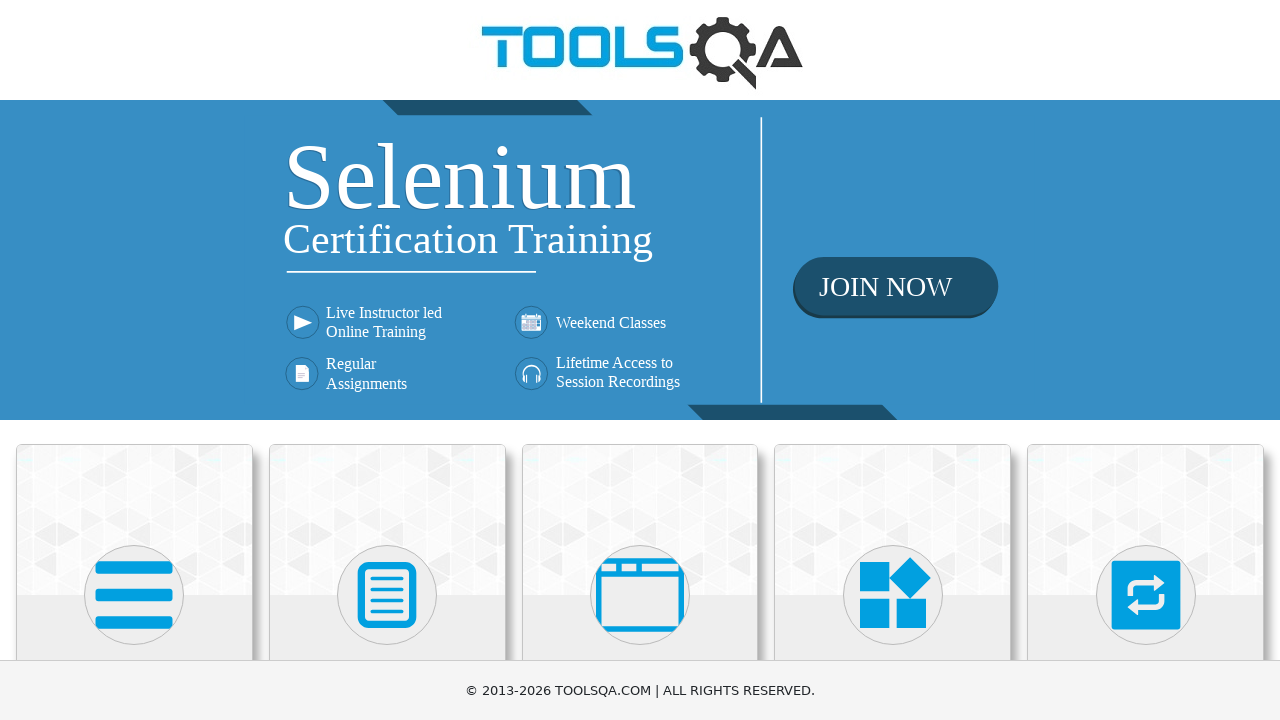